Tests Apollo Pharmacy website search functionality by searching for a medicine (Pcm) and clicking on the first search result.

Starting URL: https://www.apollopharmacy.in

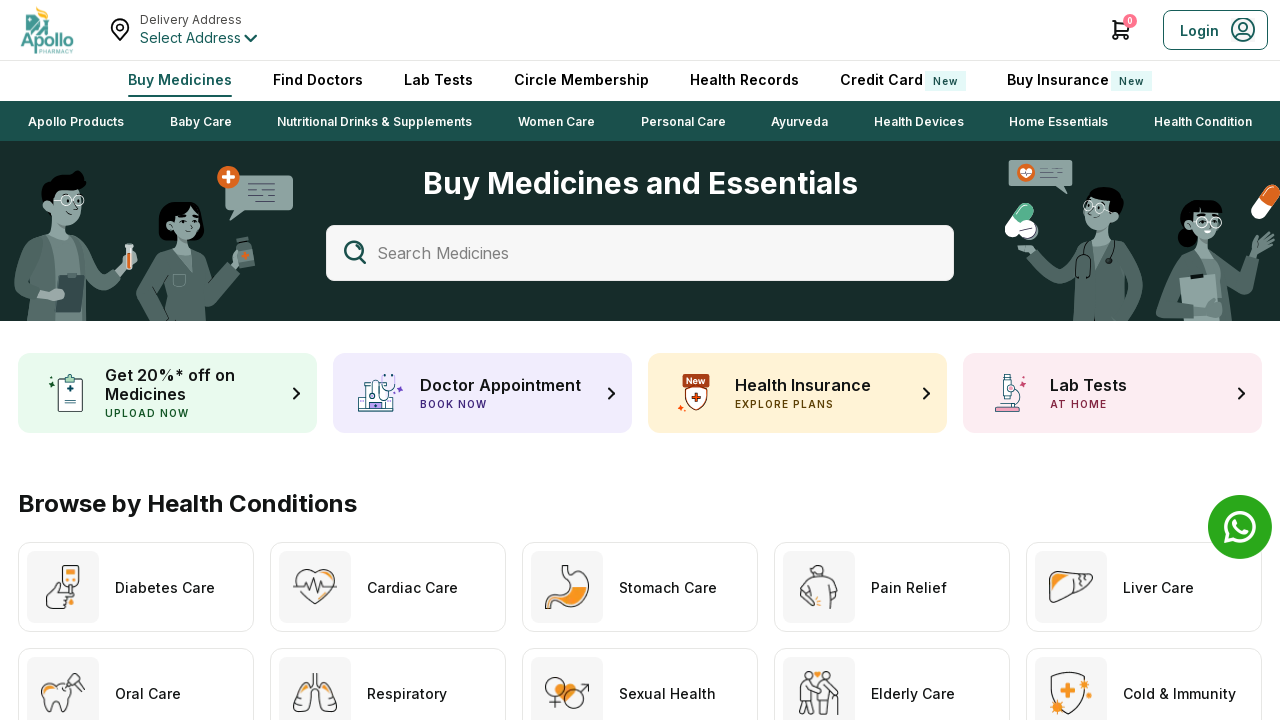

Page loaded (domcontentloaded state)
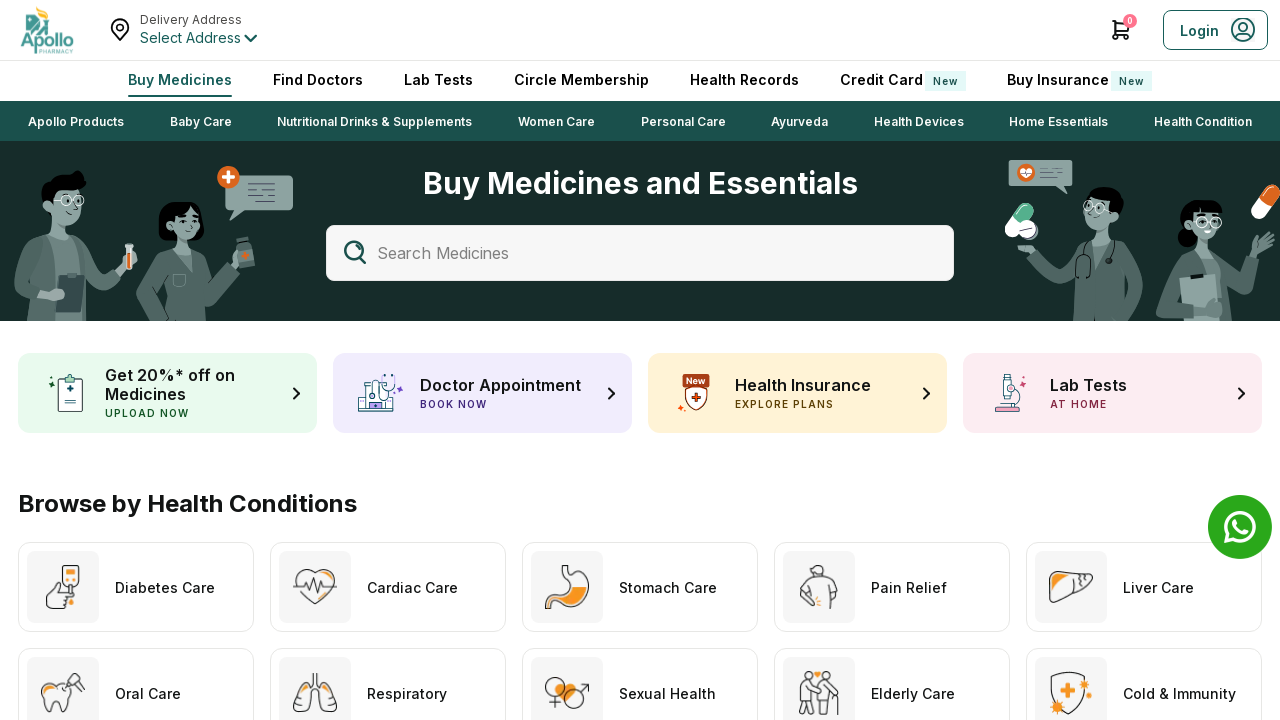

Clicked on initial element (popup or location selector) at (640, 253) on div >> nth=159
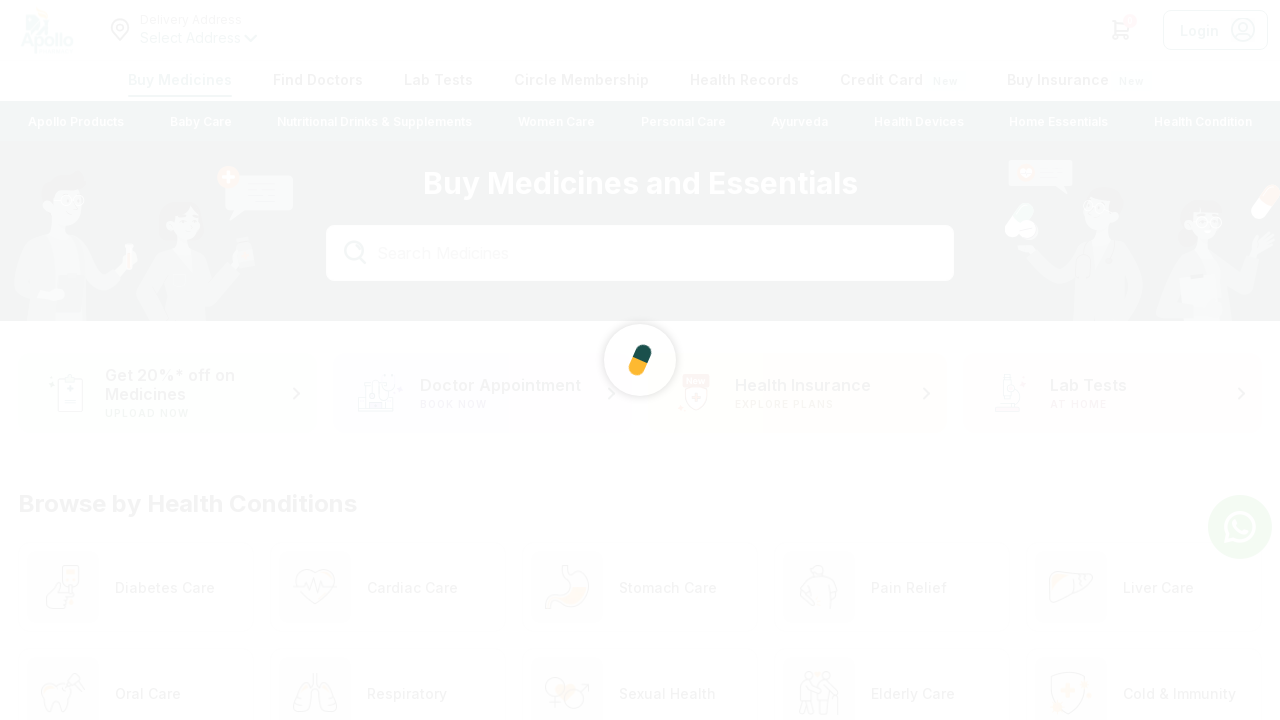

Filled search box with 'Pcm' on input#searchProduct
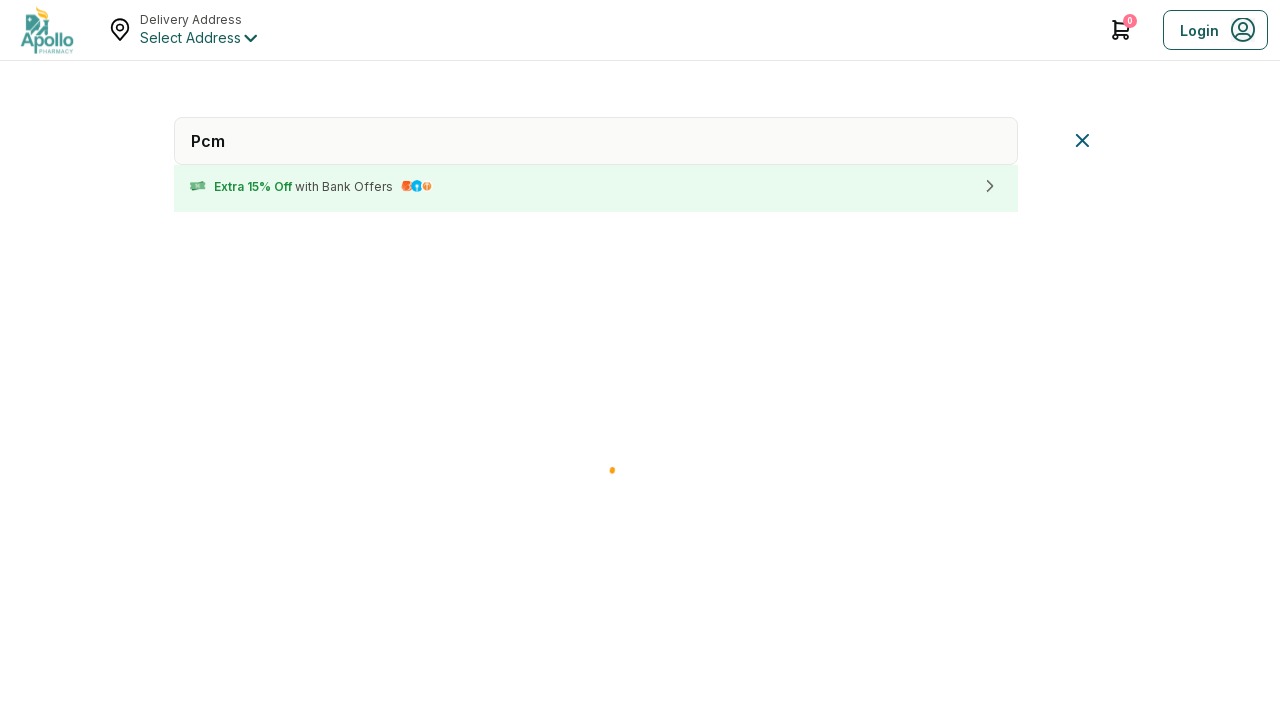

Pressed Enter to search for Pcm medicine on input#searchProduct
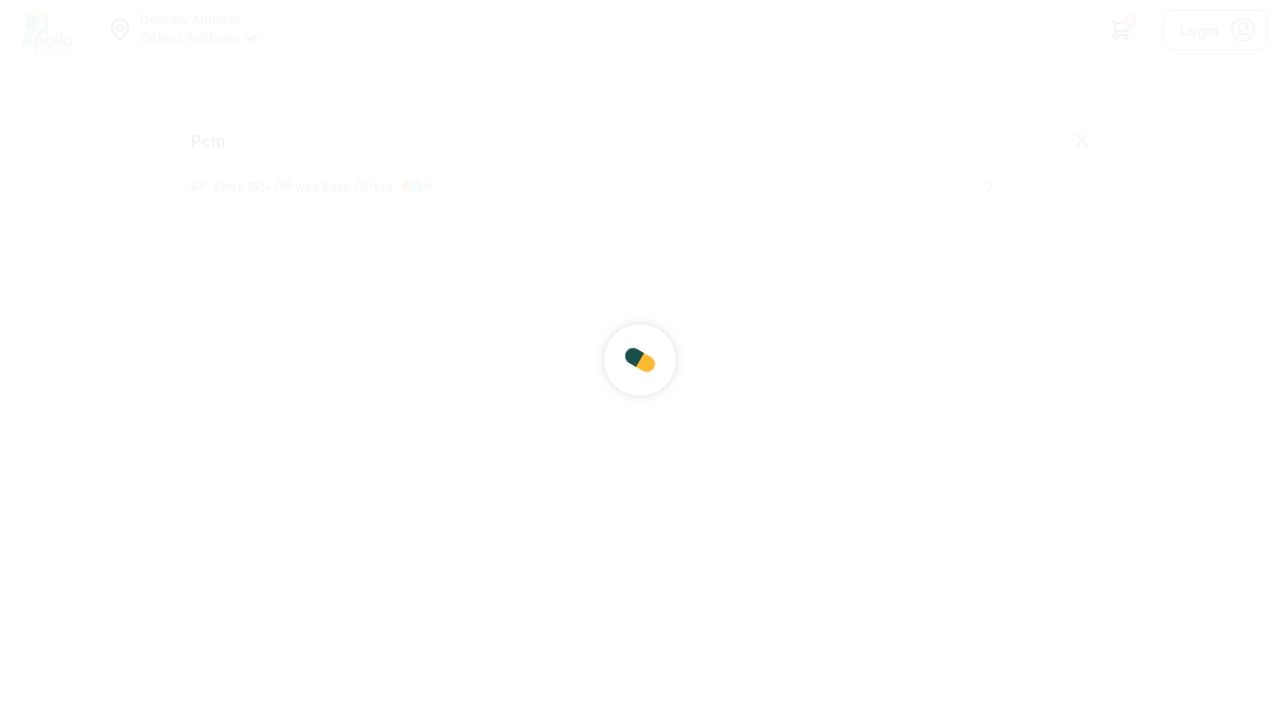

Waited 2 seconds for search results to load
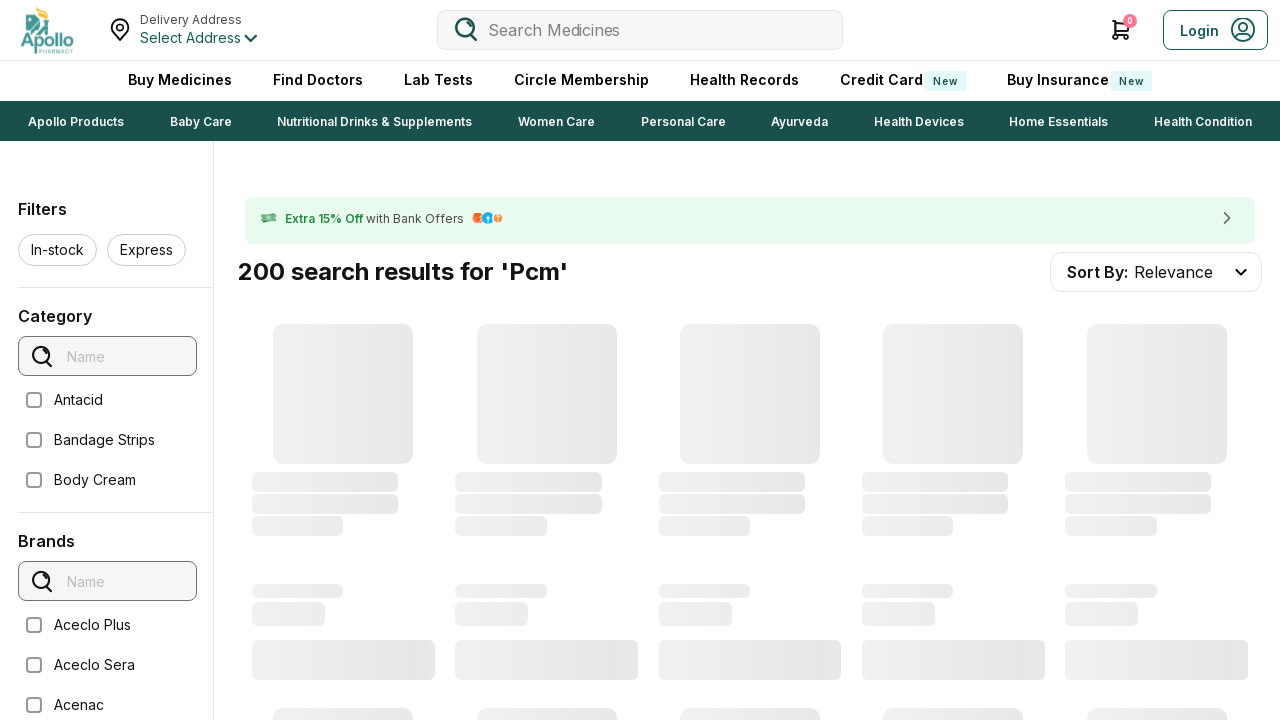

Clicked on first search result product at (340, 485) on h2 >> nth=0
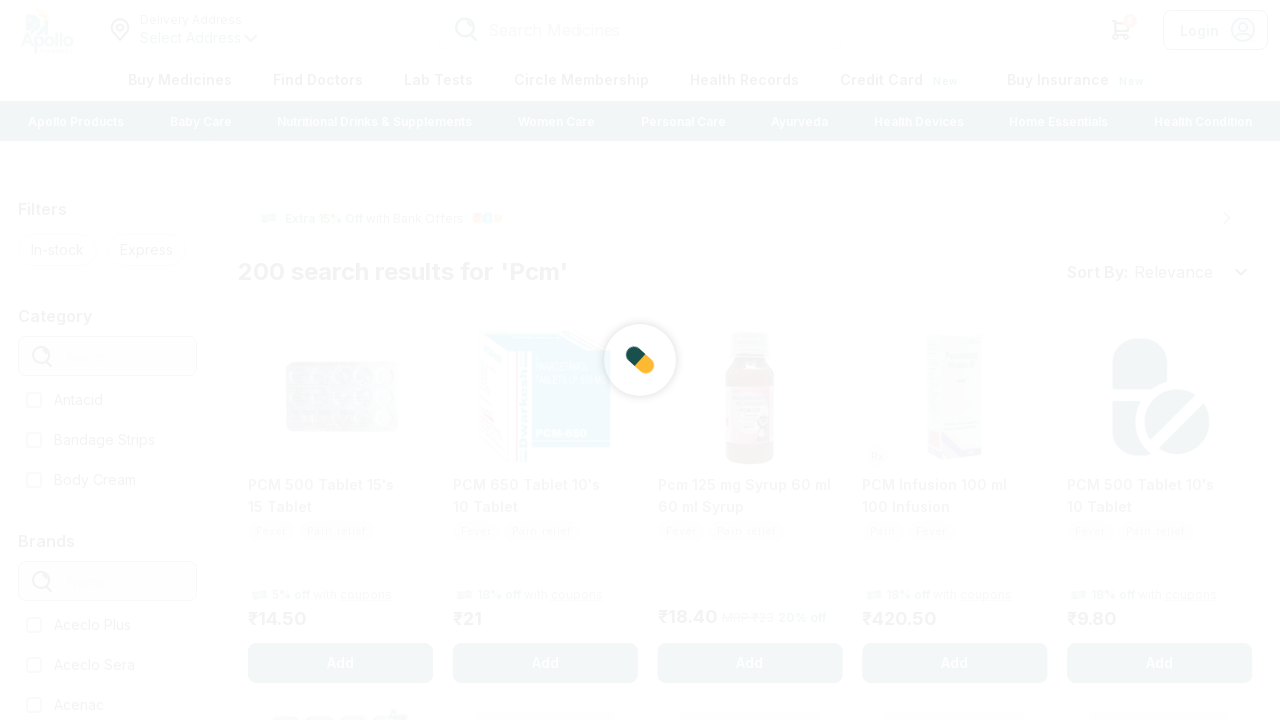

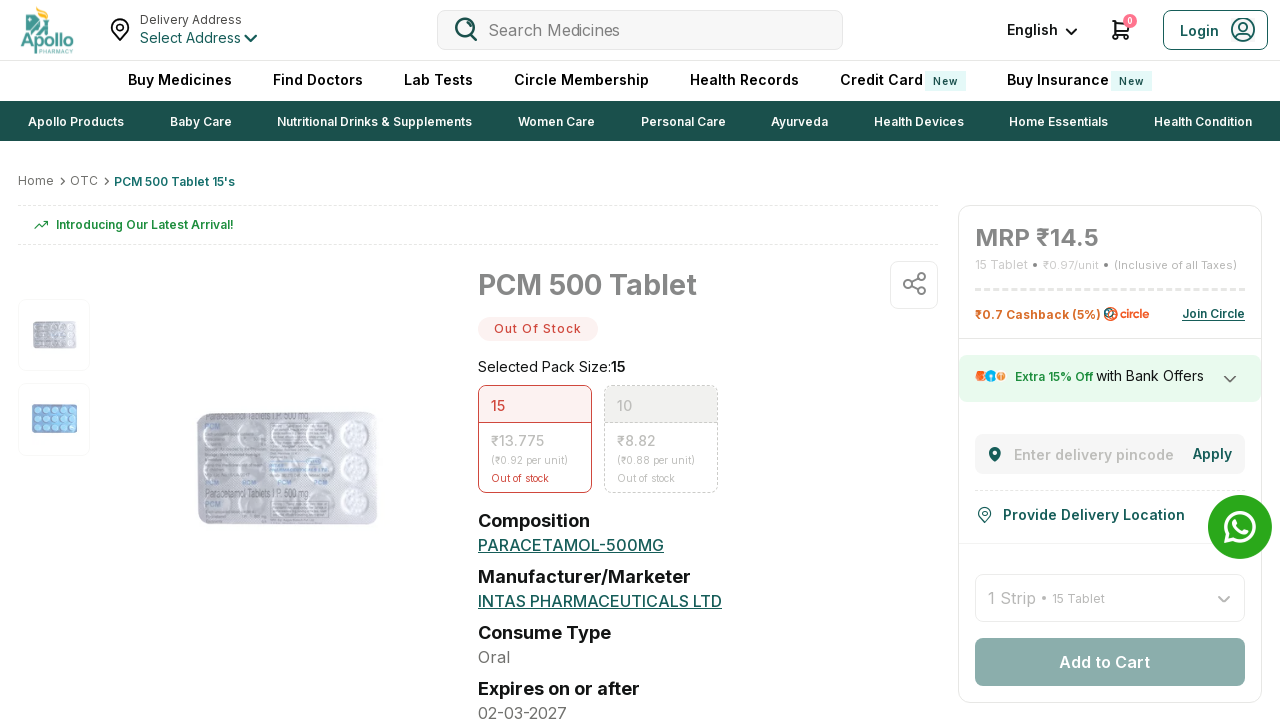